Tests shop sorting functionality by navigating to shop and changing the sort order from default to price descending

Starting URL: https://practice.automationtesting.in/

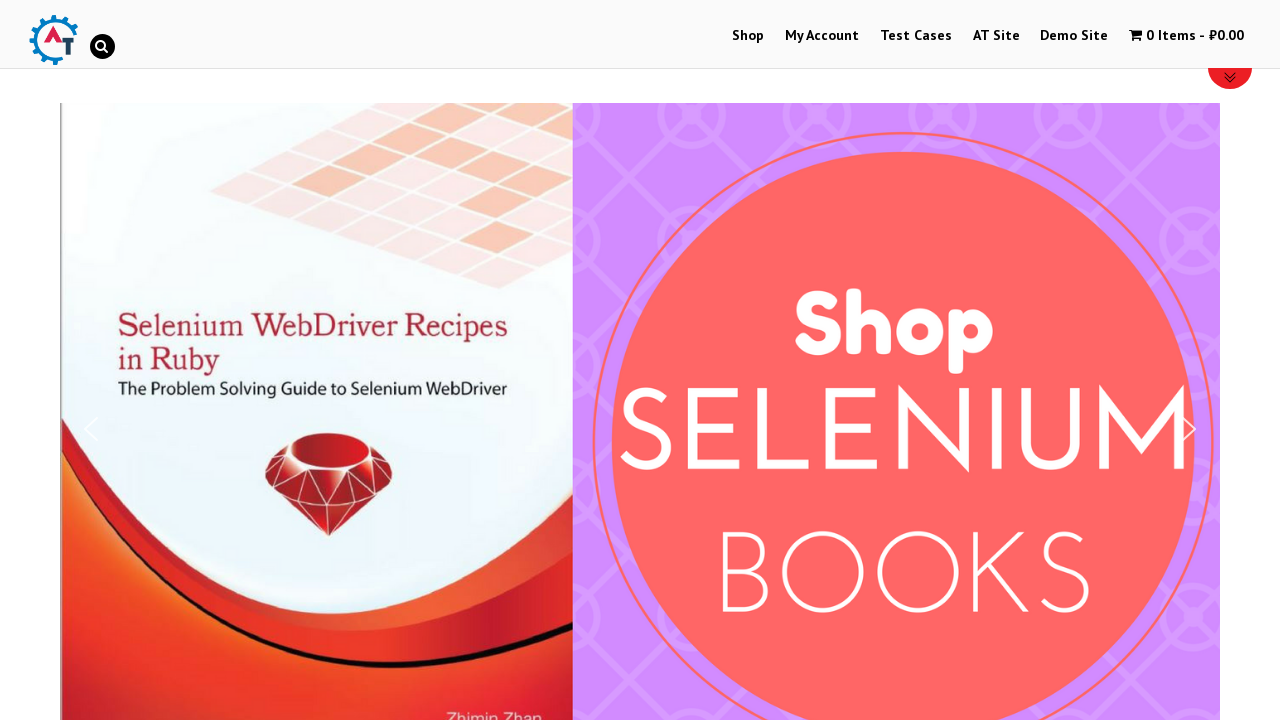

Clicked shop menu link to navigate to shop page at (748, 36) on #menu-item-40 > a
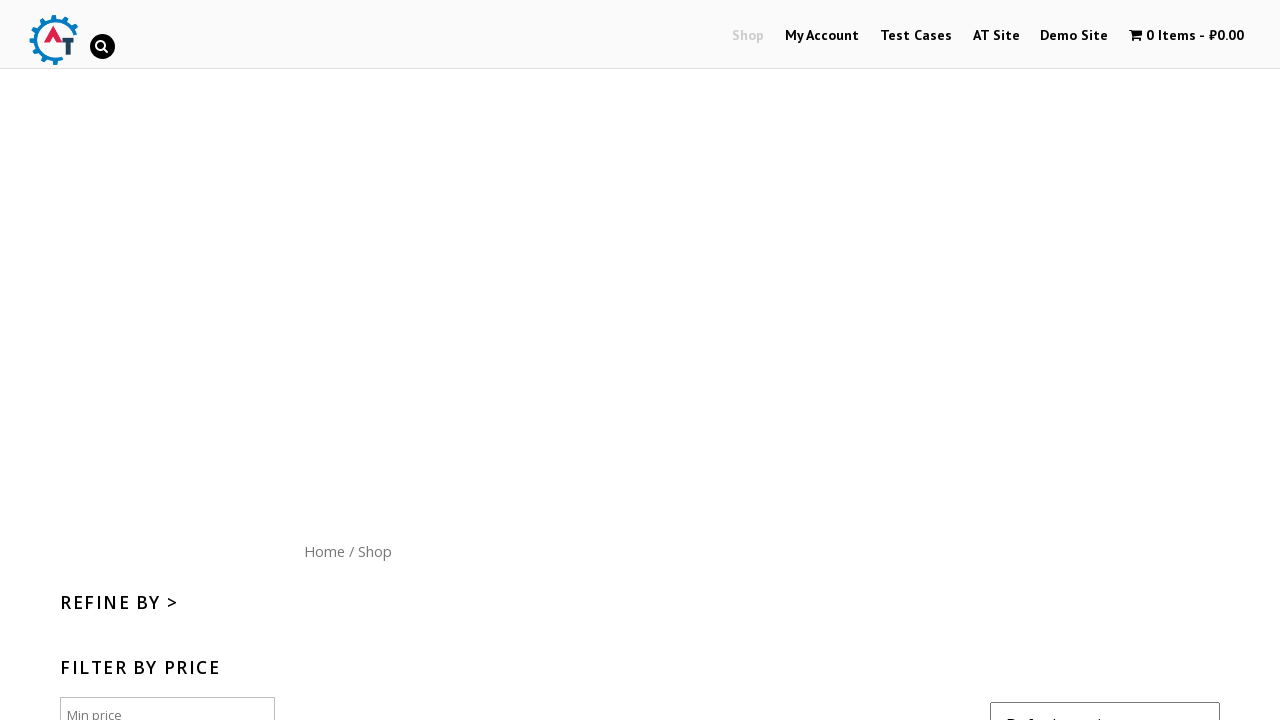

Shop page loaded and sort dropdown appeared
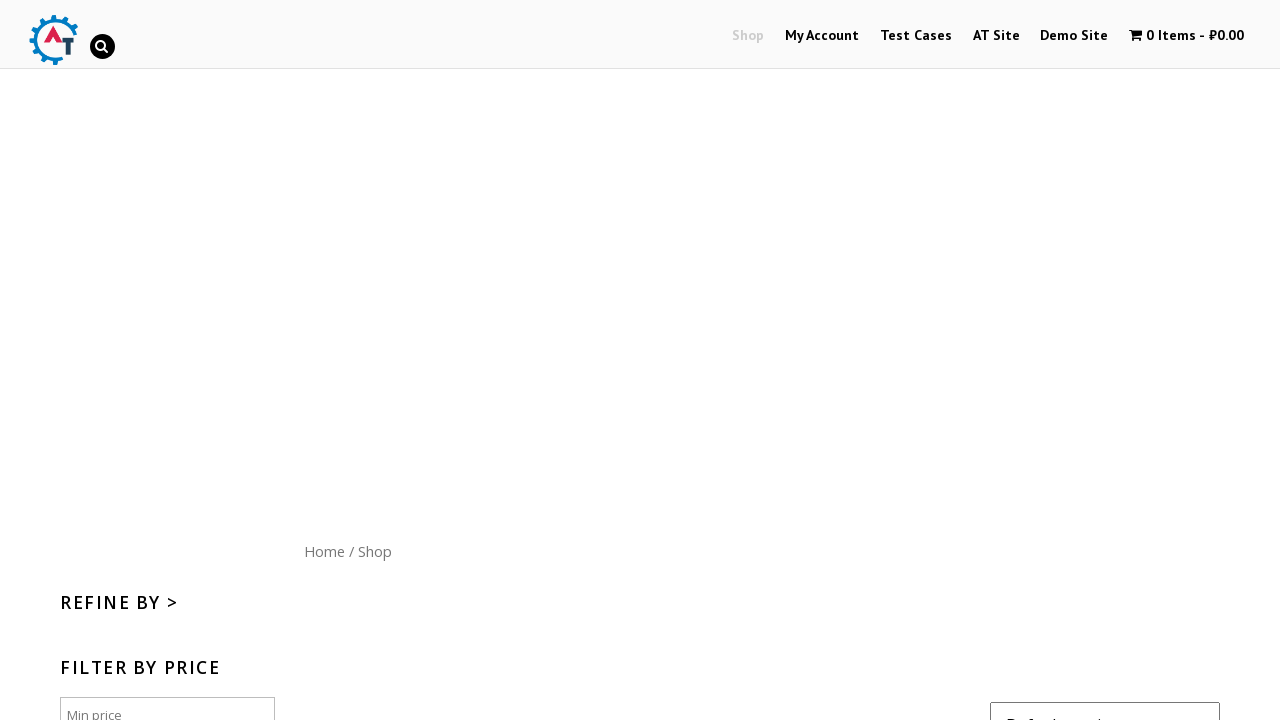

Changed sort order to price descending on .orderby
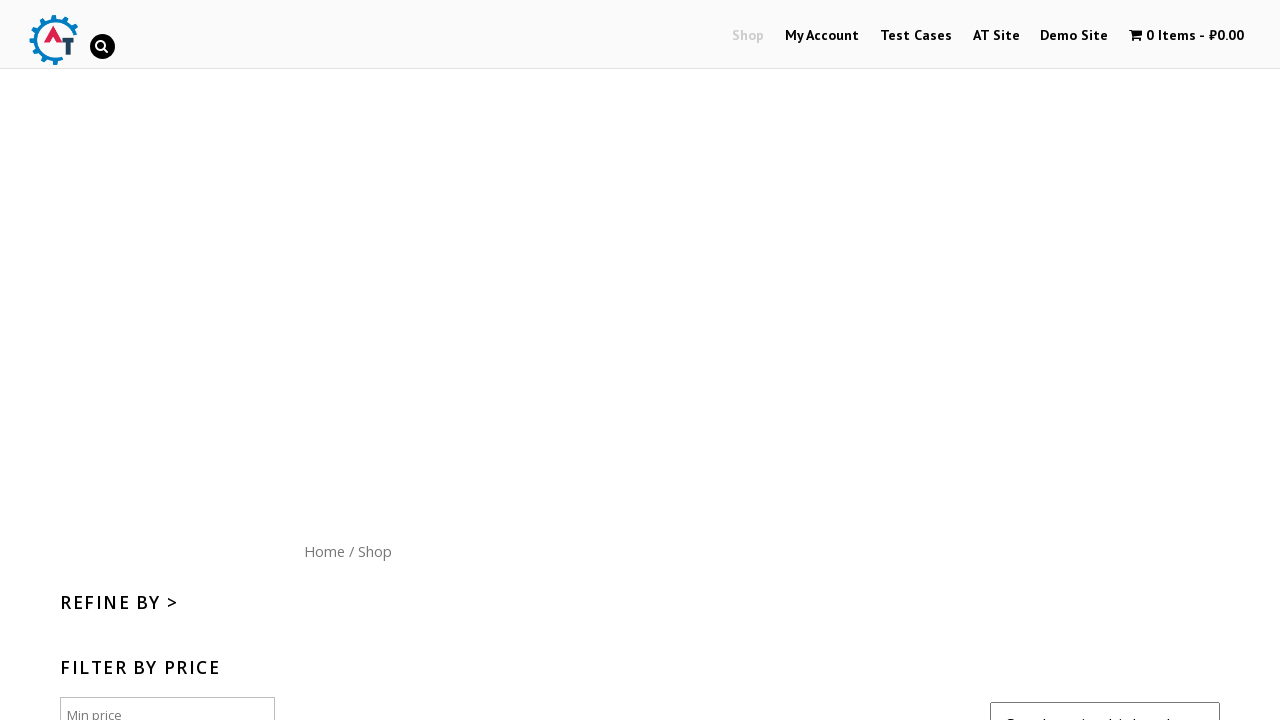

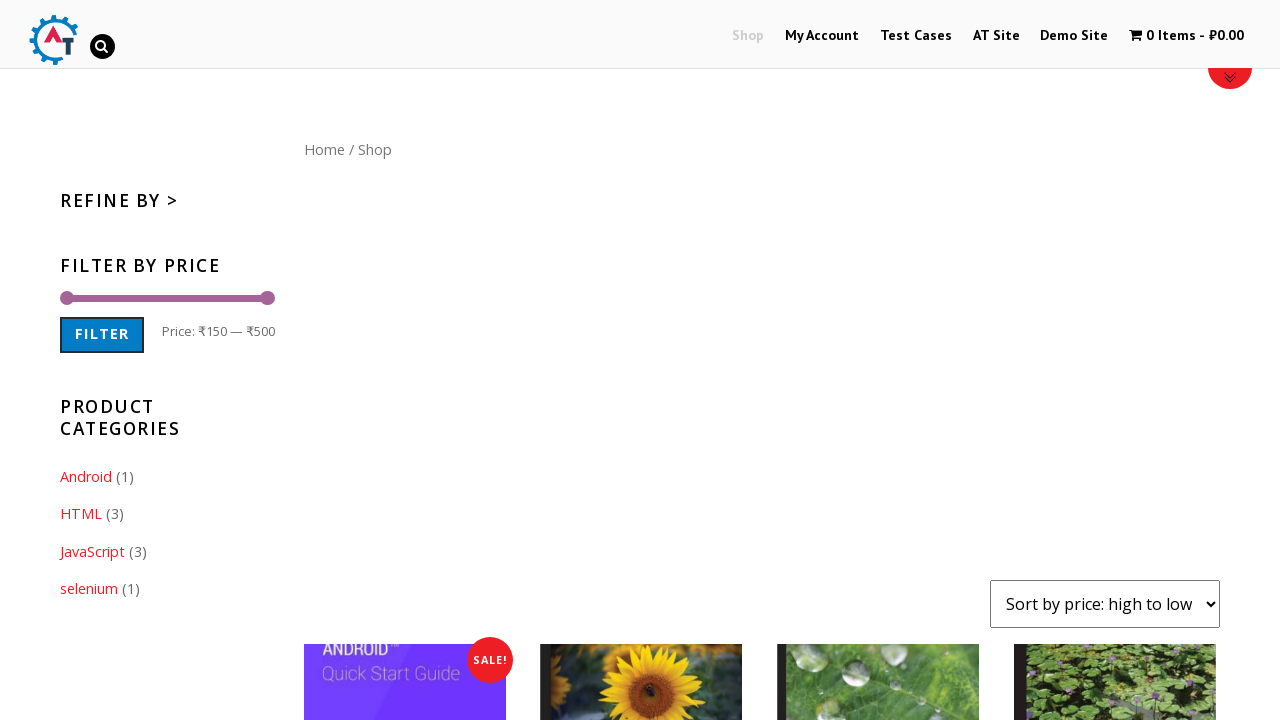